Tests showing and hiding elements by clicking hide/show buttons and verifying visibility states

Starting URL: https://rahulshettyacademy.com/AutomationPractice/

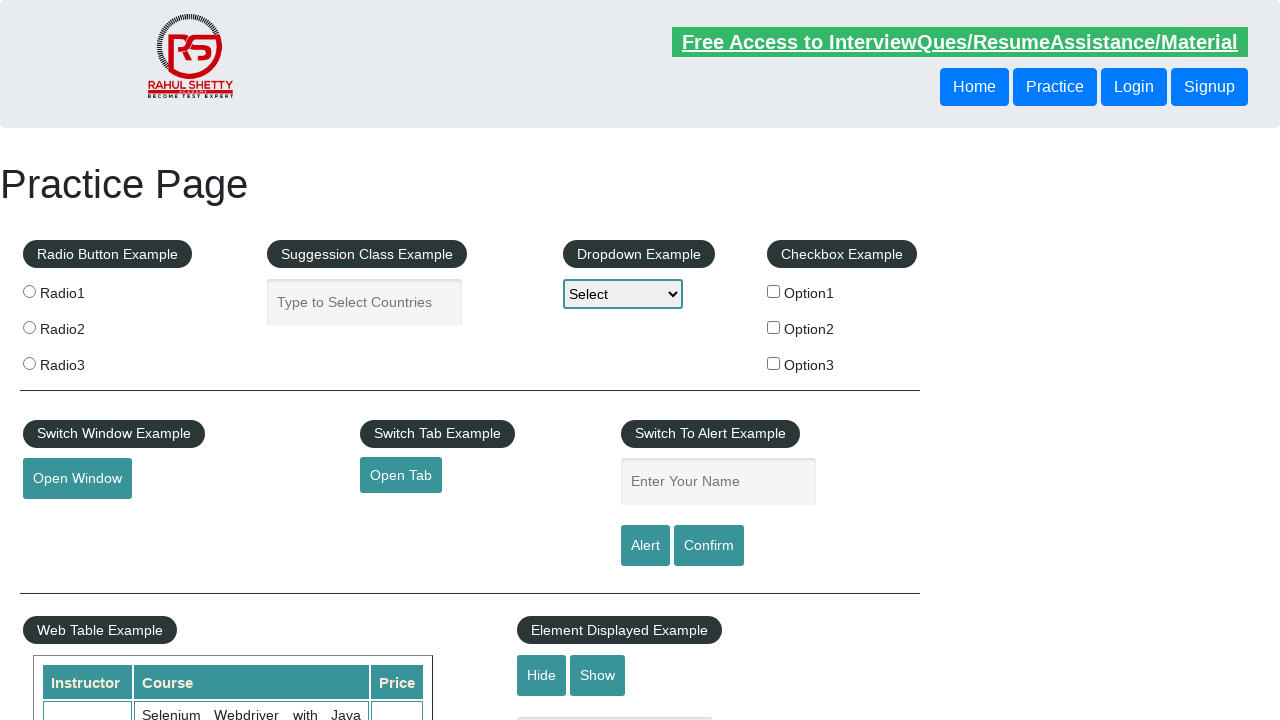

Clicked hide button to hide the text field at (542, 675) on #hide-textbox
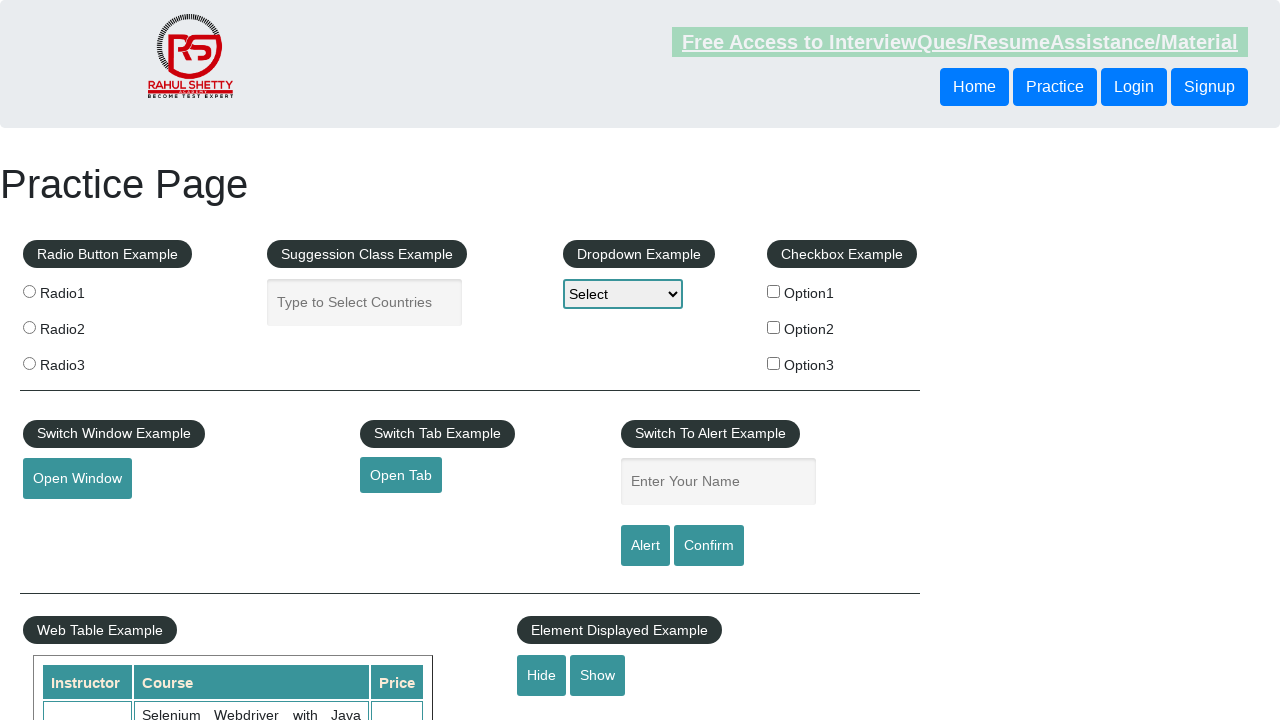

Clicked show button to display the text field at (598, 675) on #show-textbox
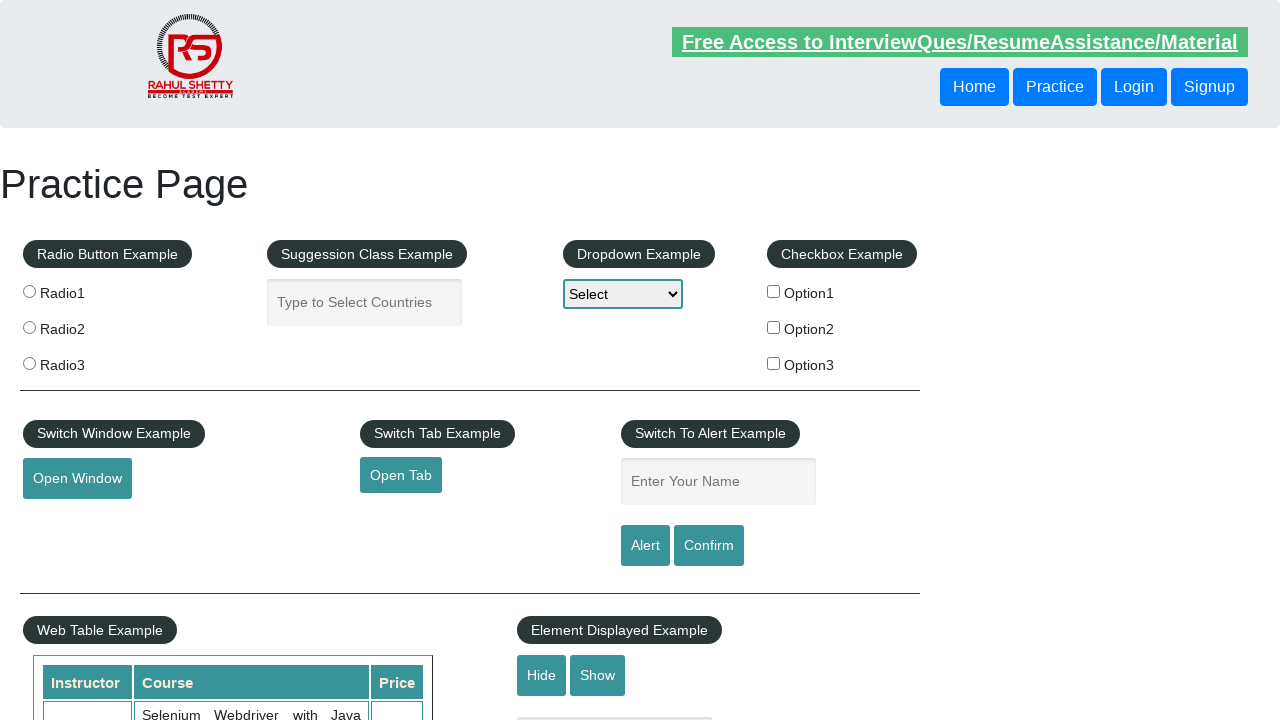

Filled text field with 'samir' on #displayed-text
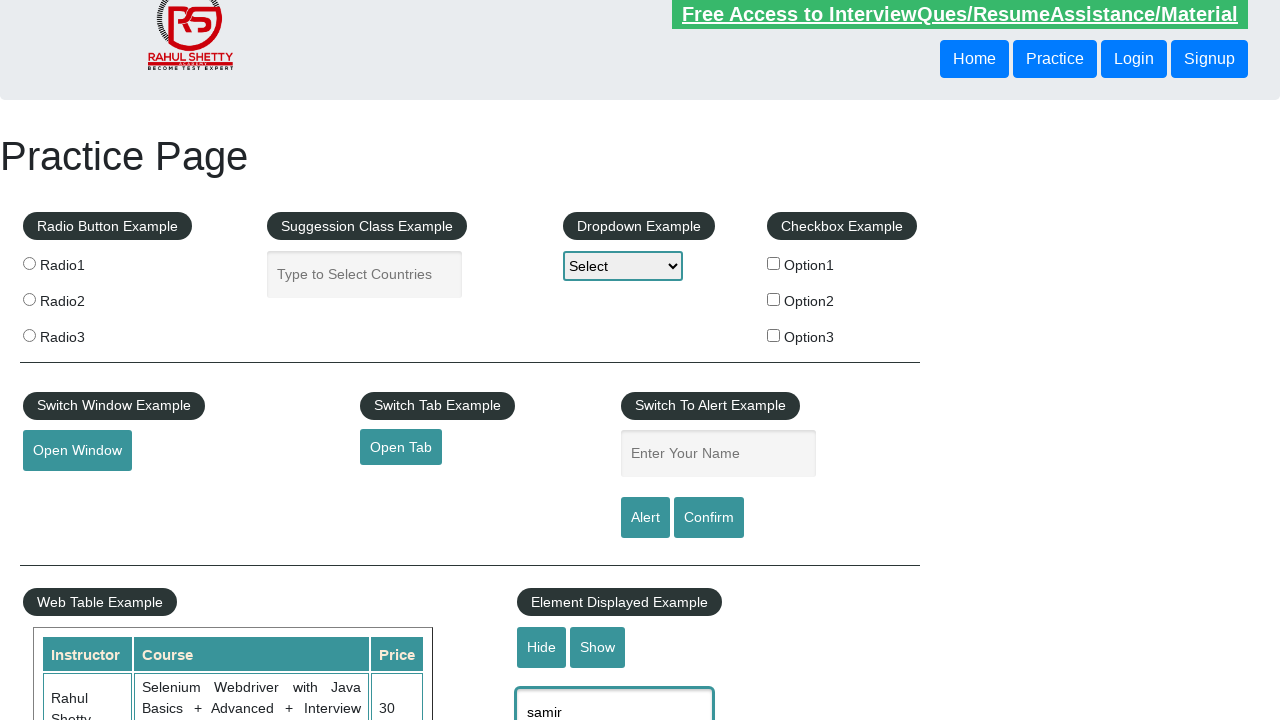

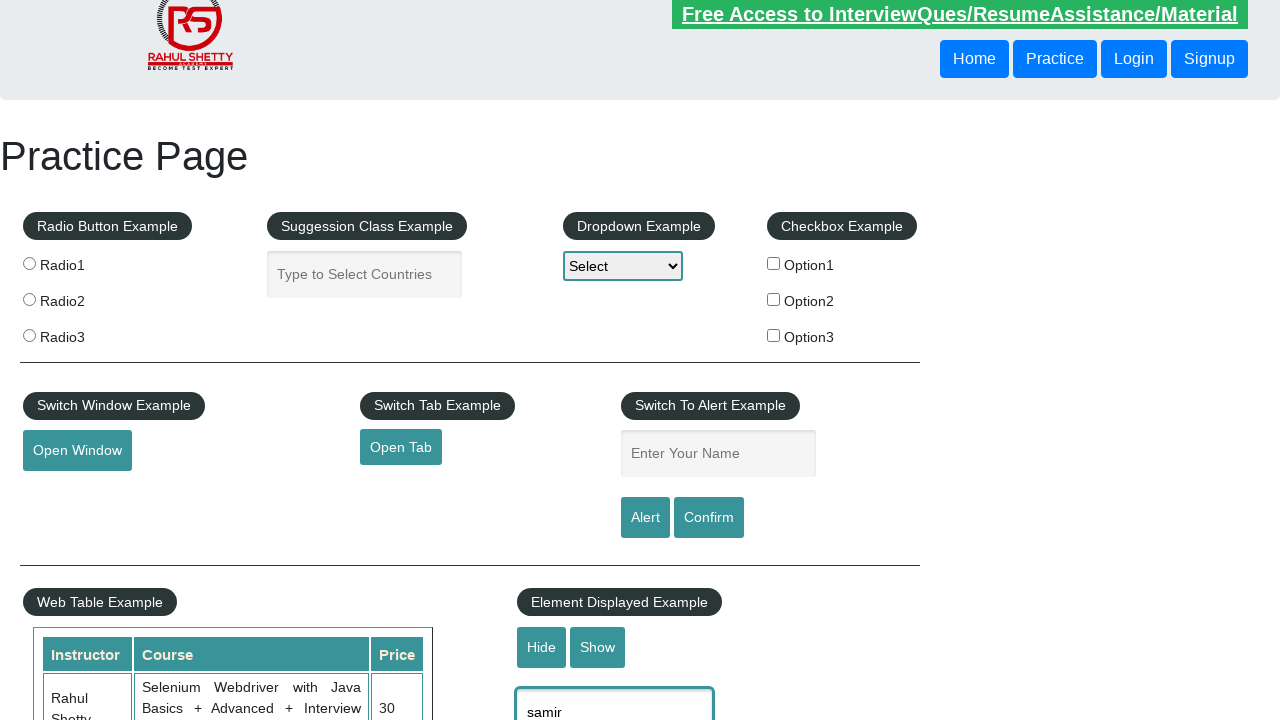